Tests dismissing a JavaScript confirm popup by clicking Cancel and verifies the result message shows the confirm was cancelled.

Starting URL: https://the-internet.herokuapp.com/javascript_alerts

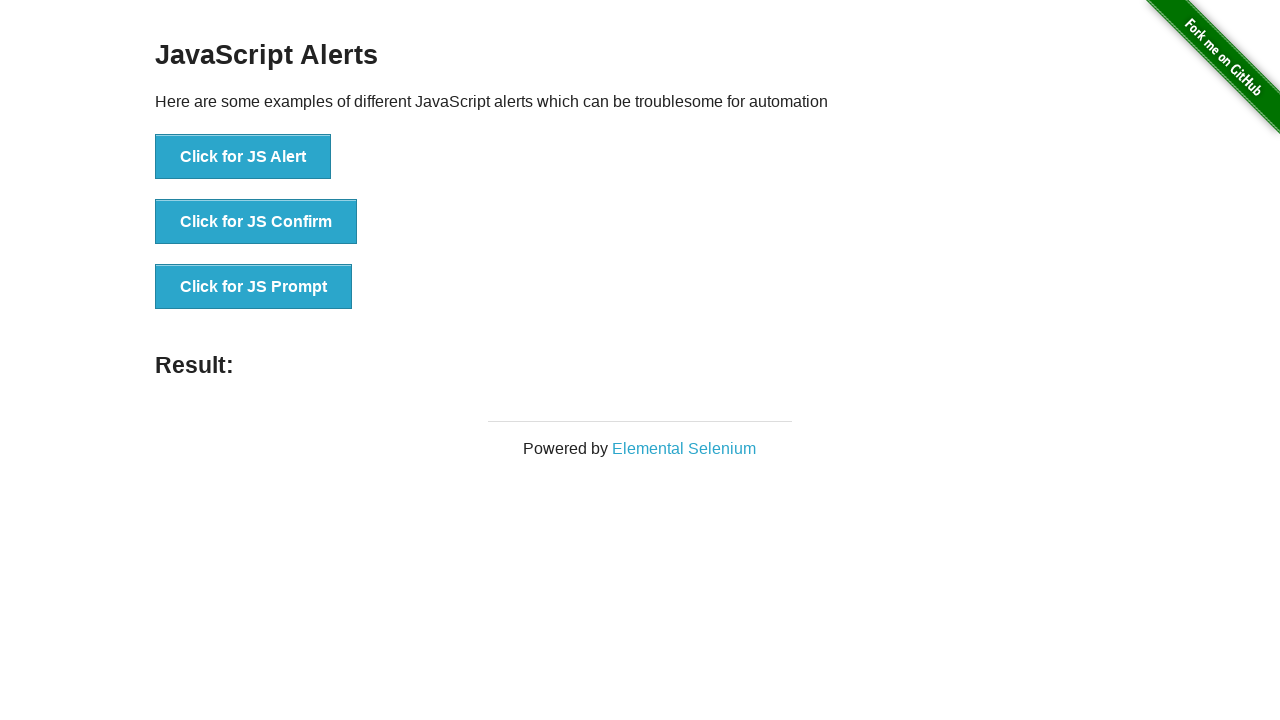

Waited for JavaScript Alerts page heading to be visible
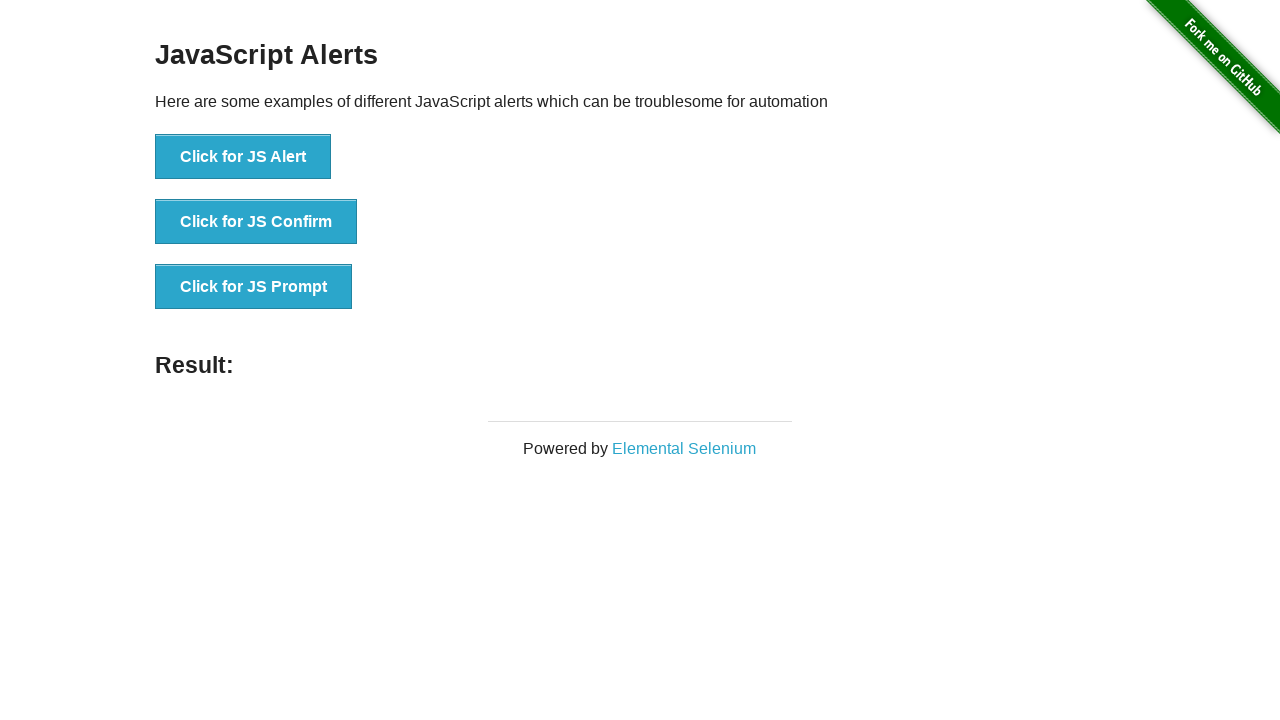

Registered dialog handler to dismiss confirm popup
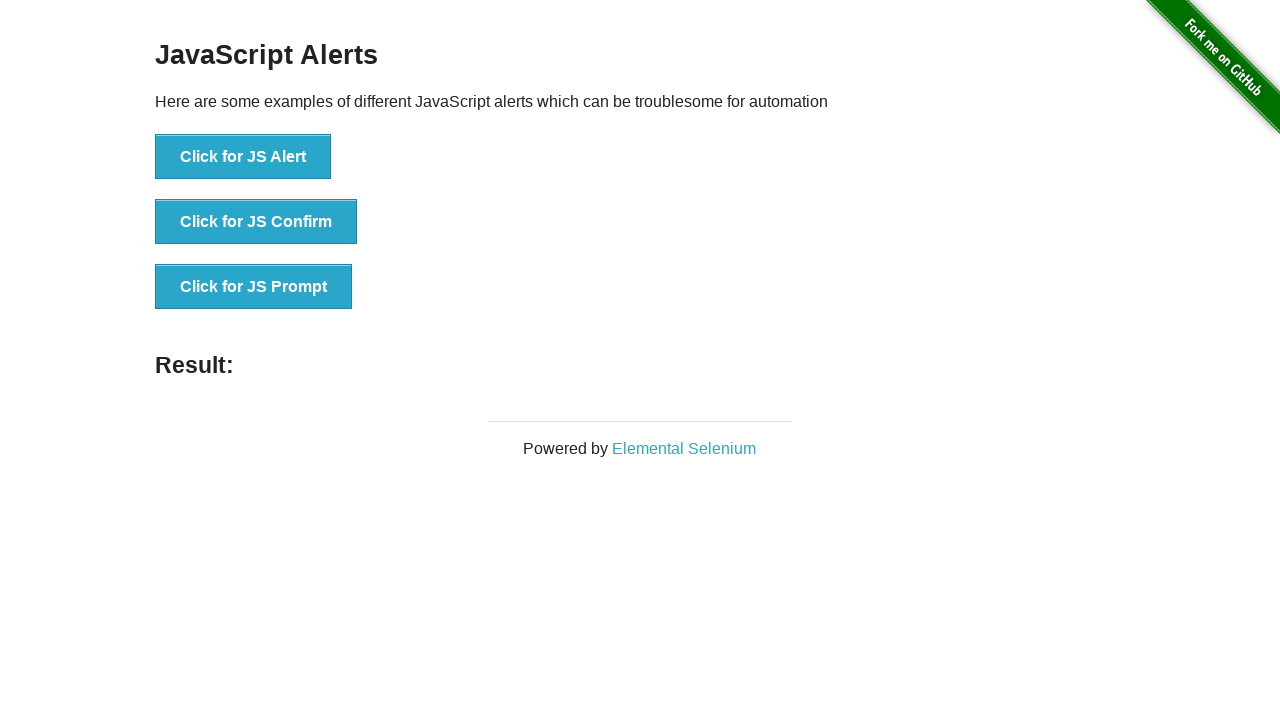

Clicked the JS Confirm button to trigger confirm dialog at (256, 222) on xpath=//button[text()='Click for JS Confirm']
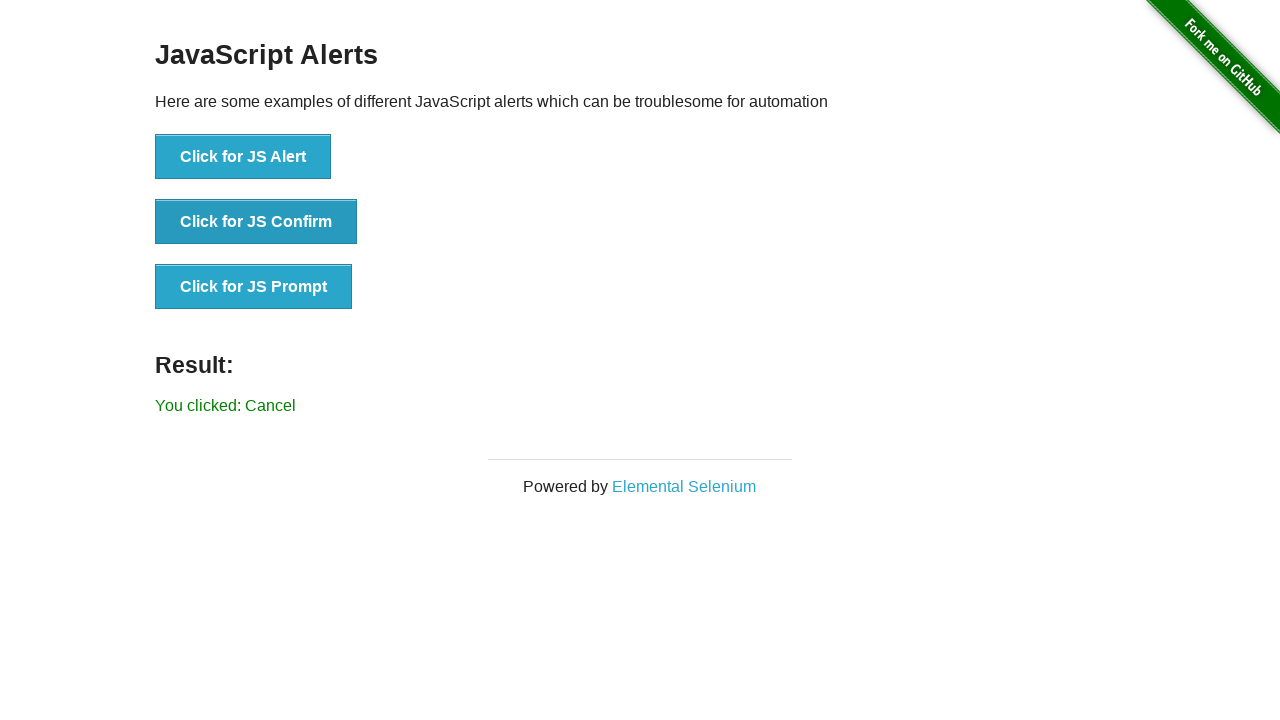

Result message element loaded after dismissing confirm dialog
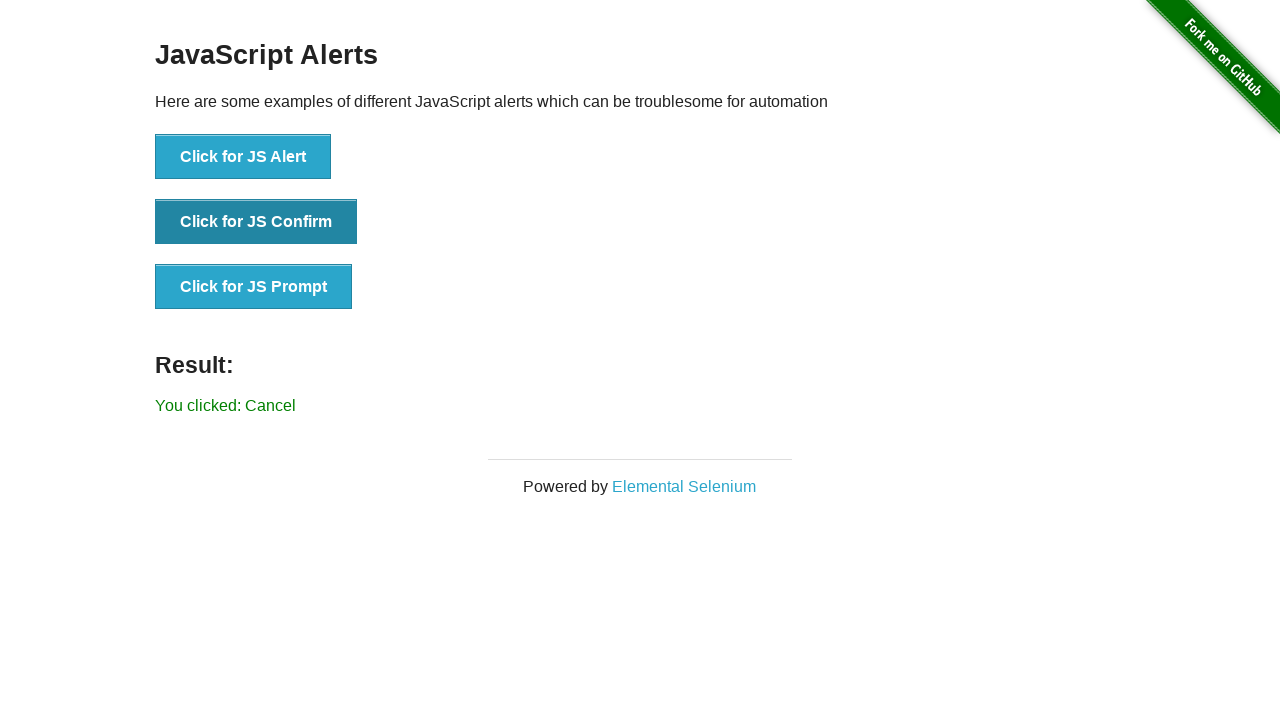

Retrieved result text: 'You clicked: Cancel'
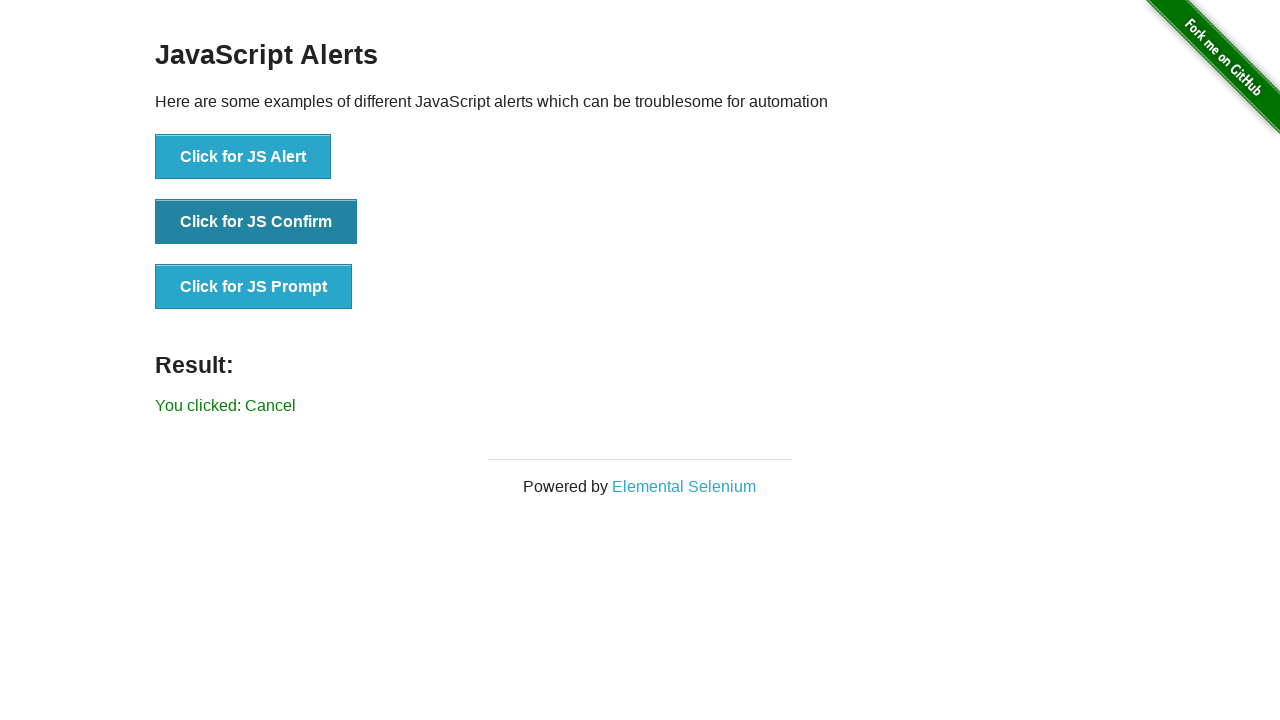

Verified result message confirms Cancel was clicked
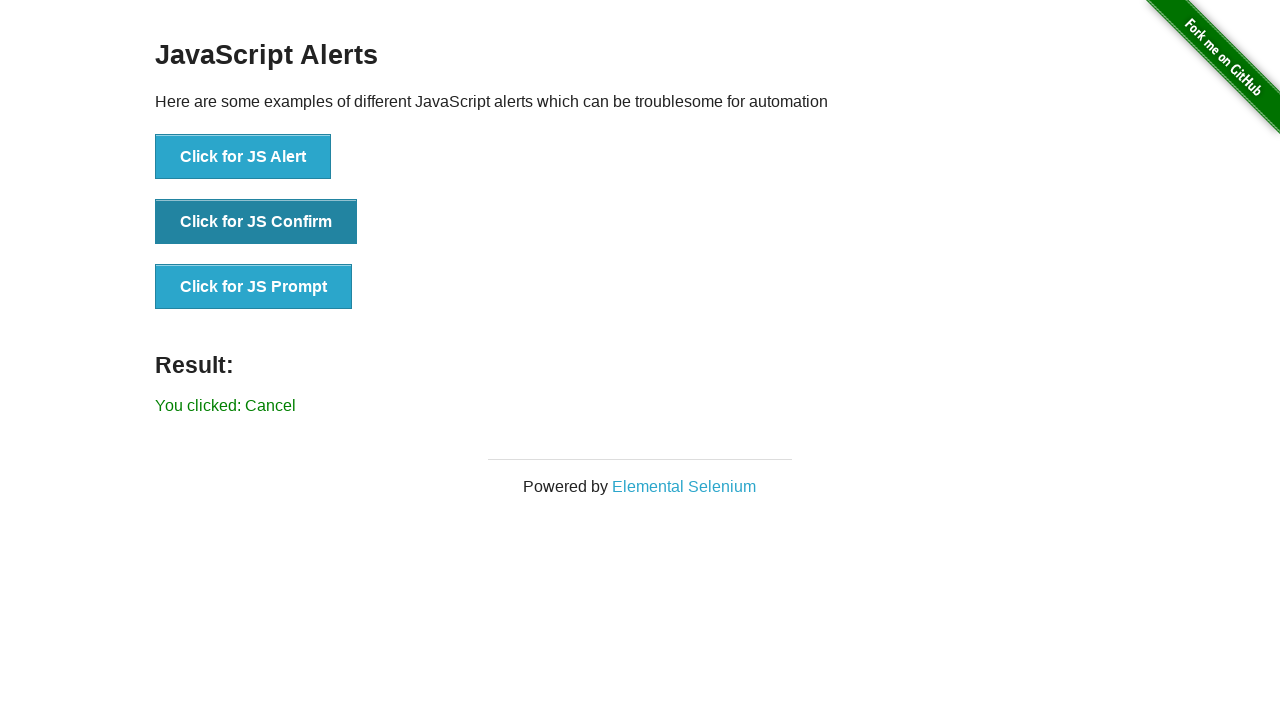

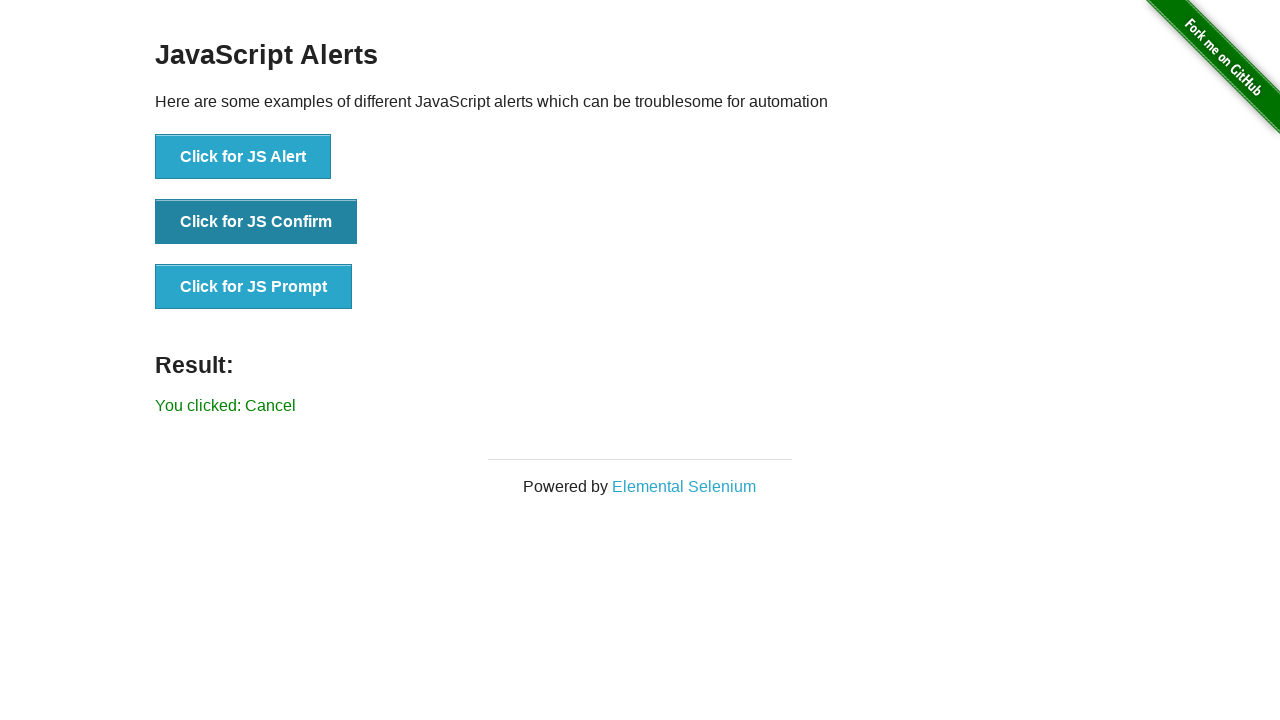